Tests registration form email confirmation validation by entering mismatched emails

Starting URL: https://alada.vn/tai-khoan/dang-ky.html

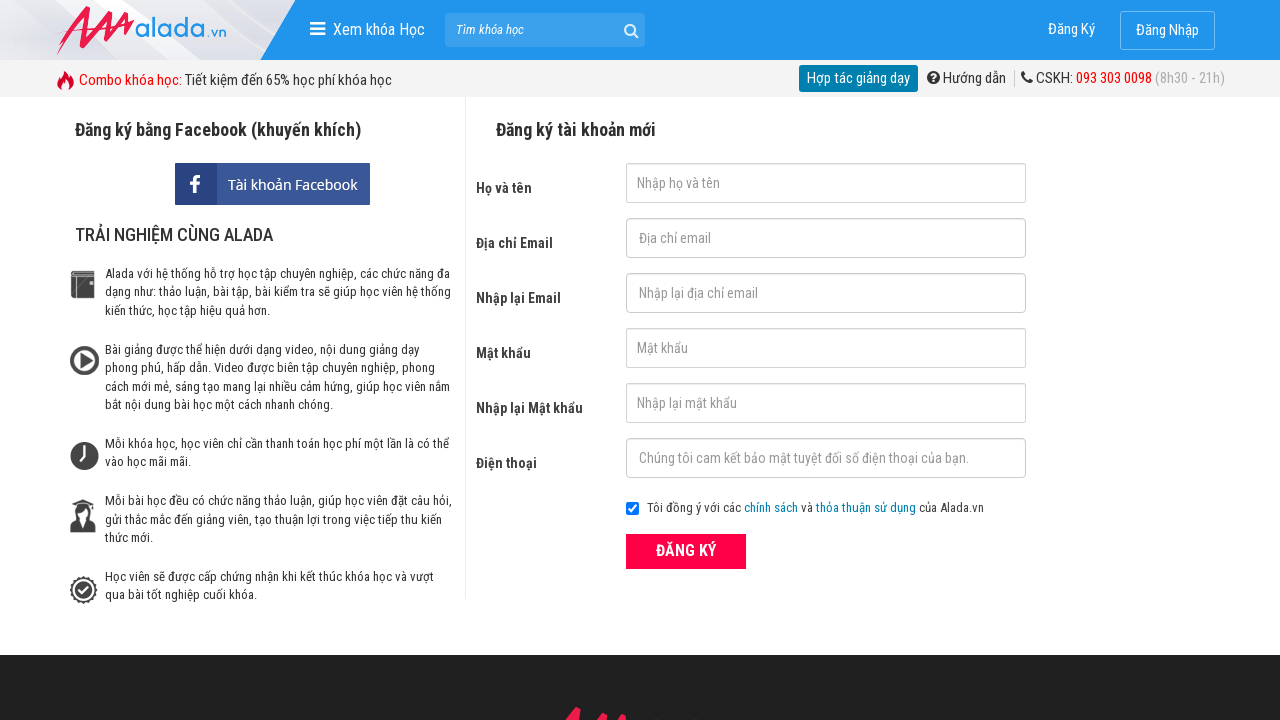

Filled first name field with 'Kane' on #txtFirstname
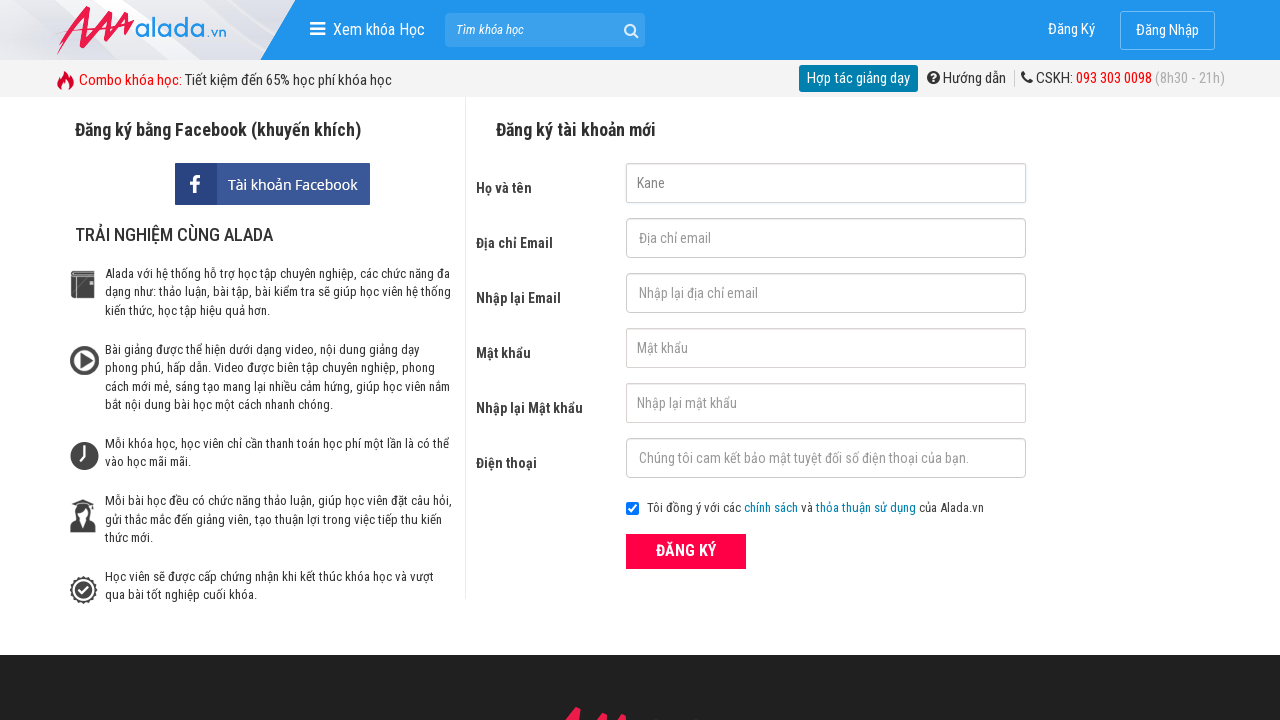

Filled email field with 'kane@gmail.com' on input[name='txtEmail']
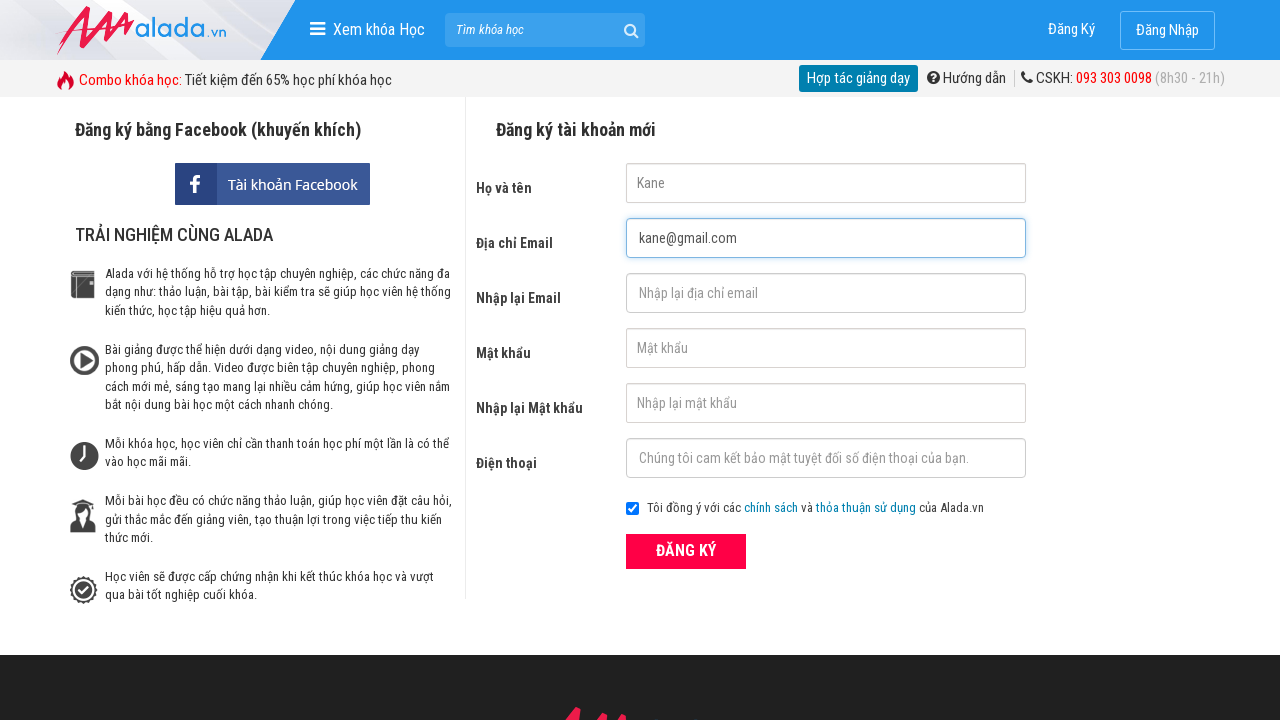

Filled confirm email field with mismatched email 'kan@gmail.com' on #txtCEmail
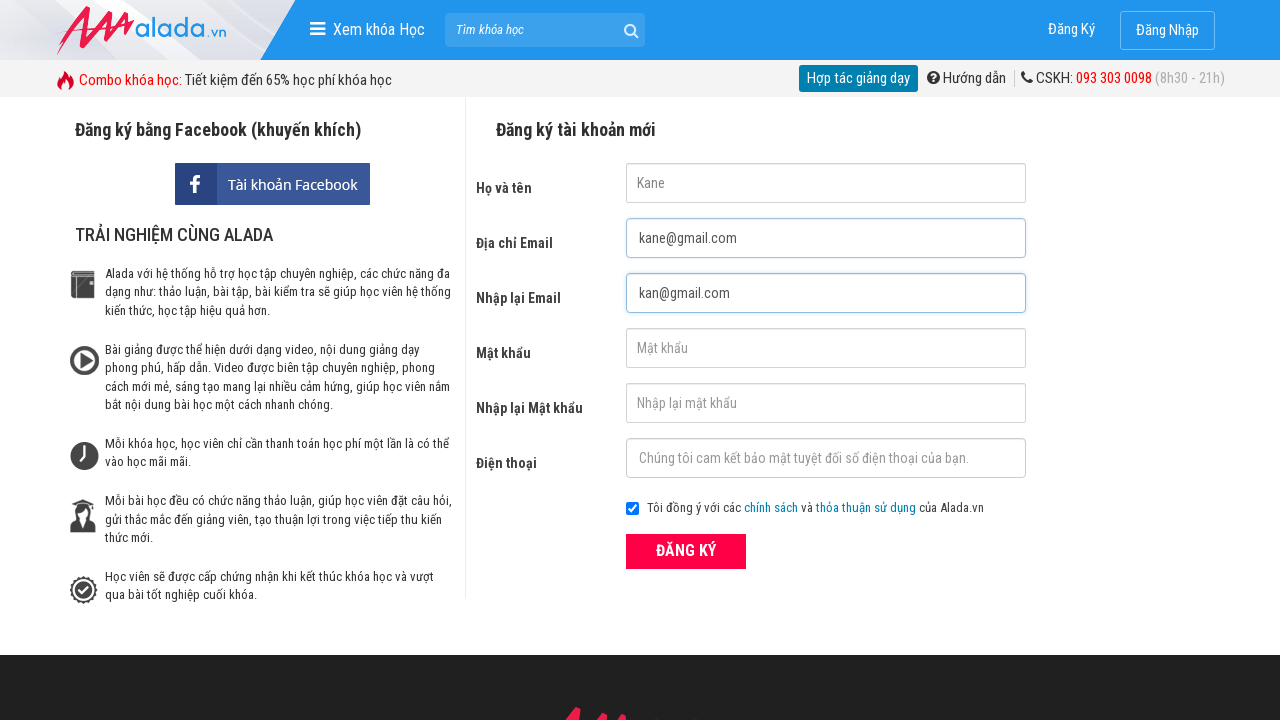

Filled password field with '123456' on #txtPassword
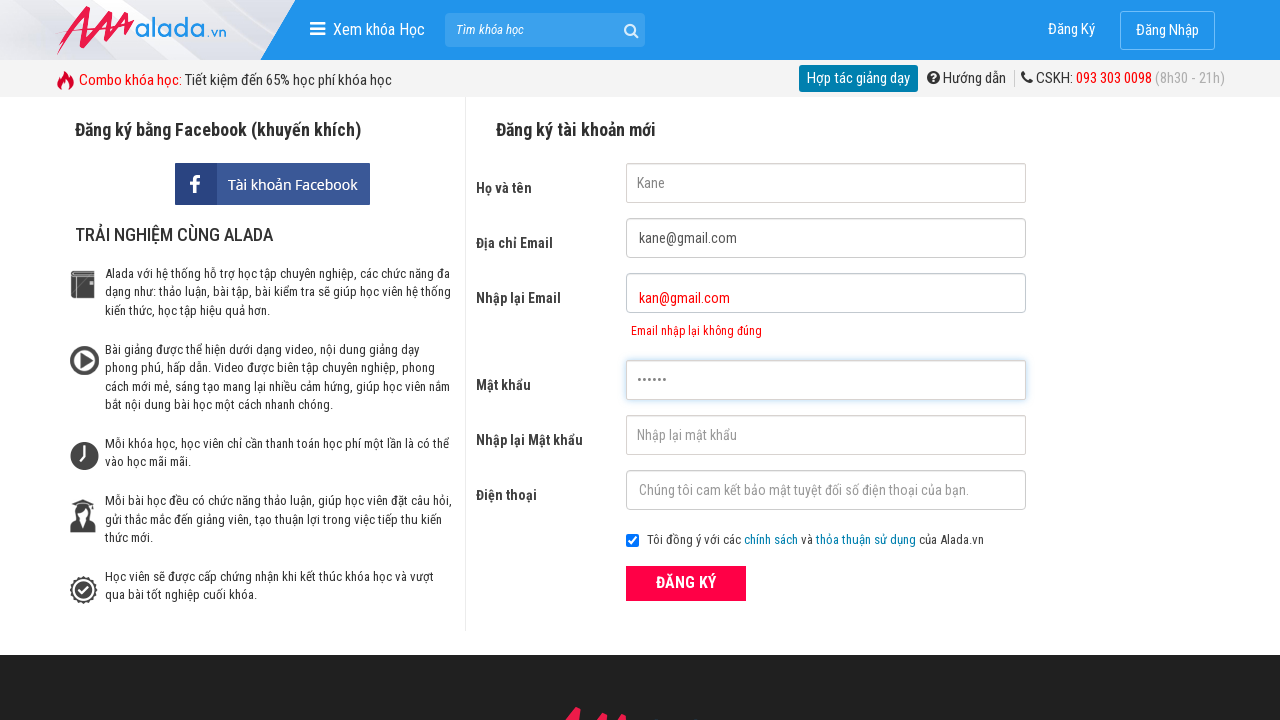

Filled confirm password field with '123456' on input[name='txtCPassword']
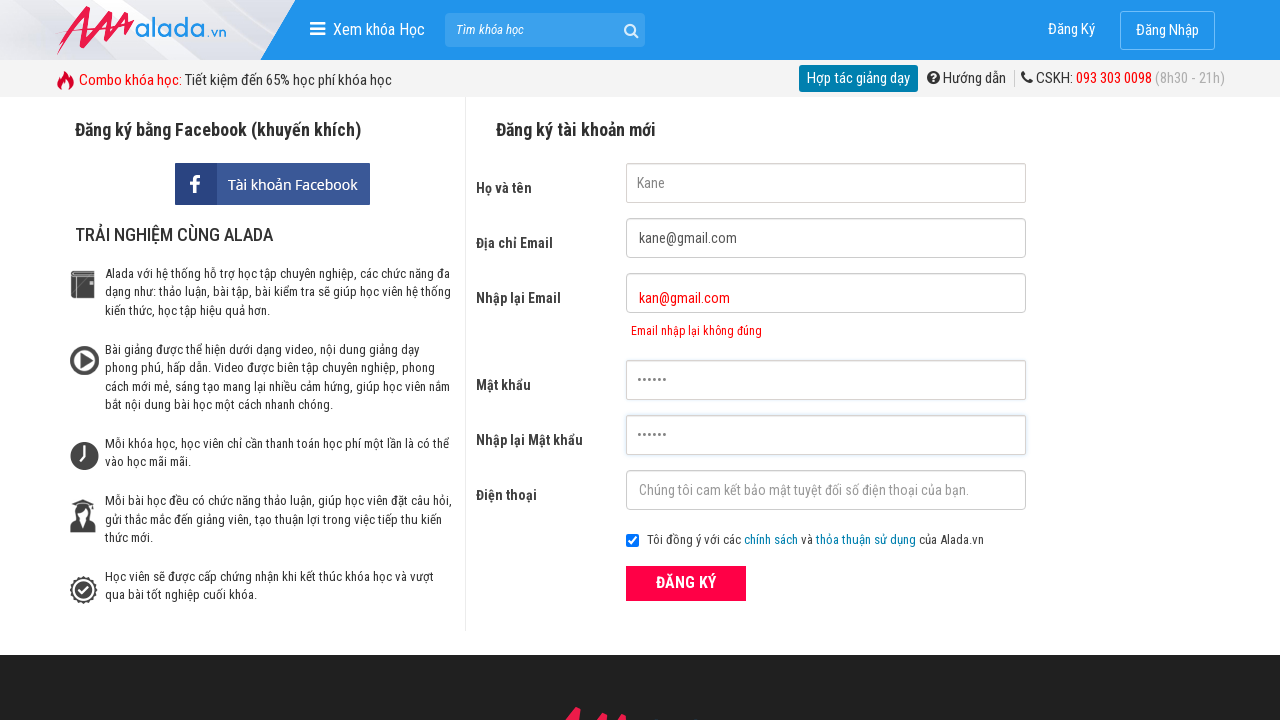

Filled phone field with '0123456789' on #txtPhone
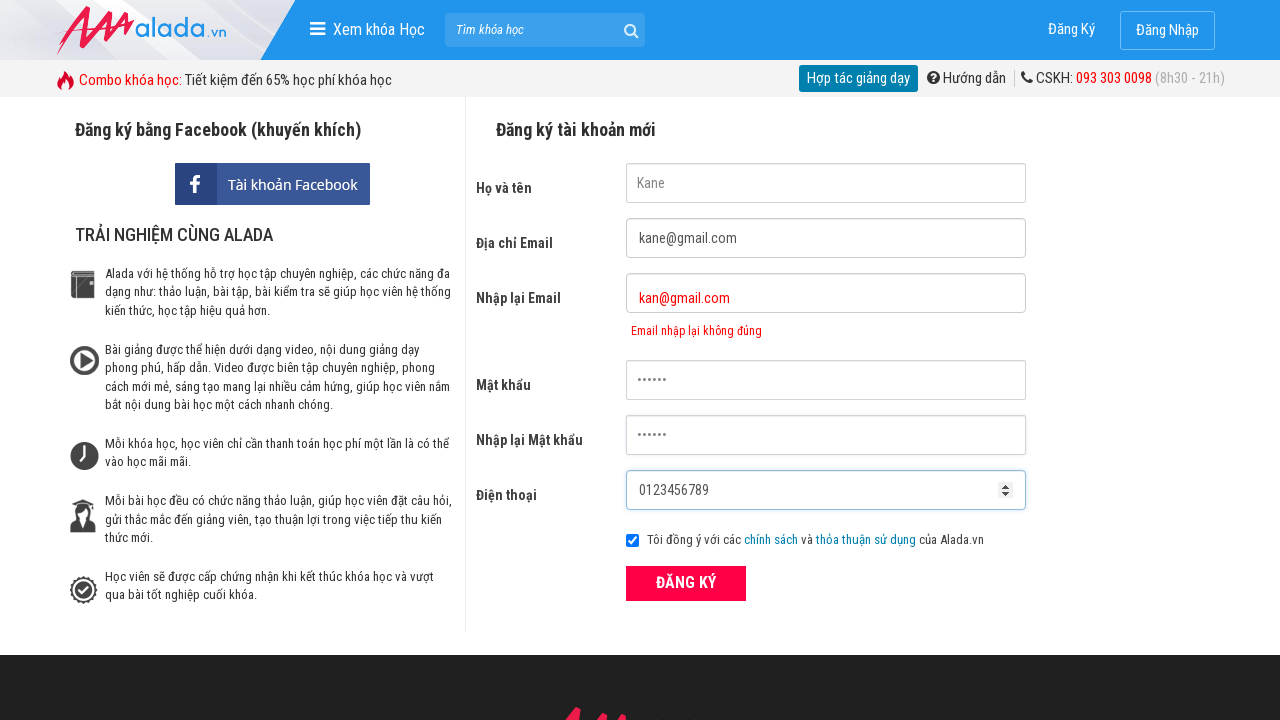

Clicked submit button to register at (686, 583) on button.btn_pink_sm.fs16
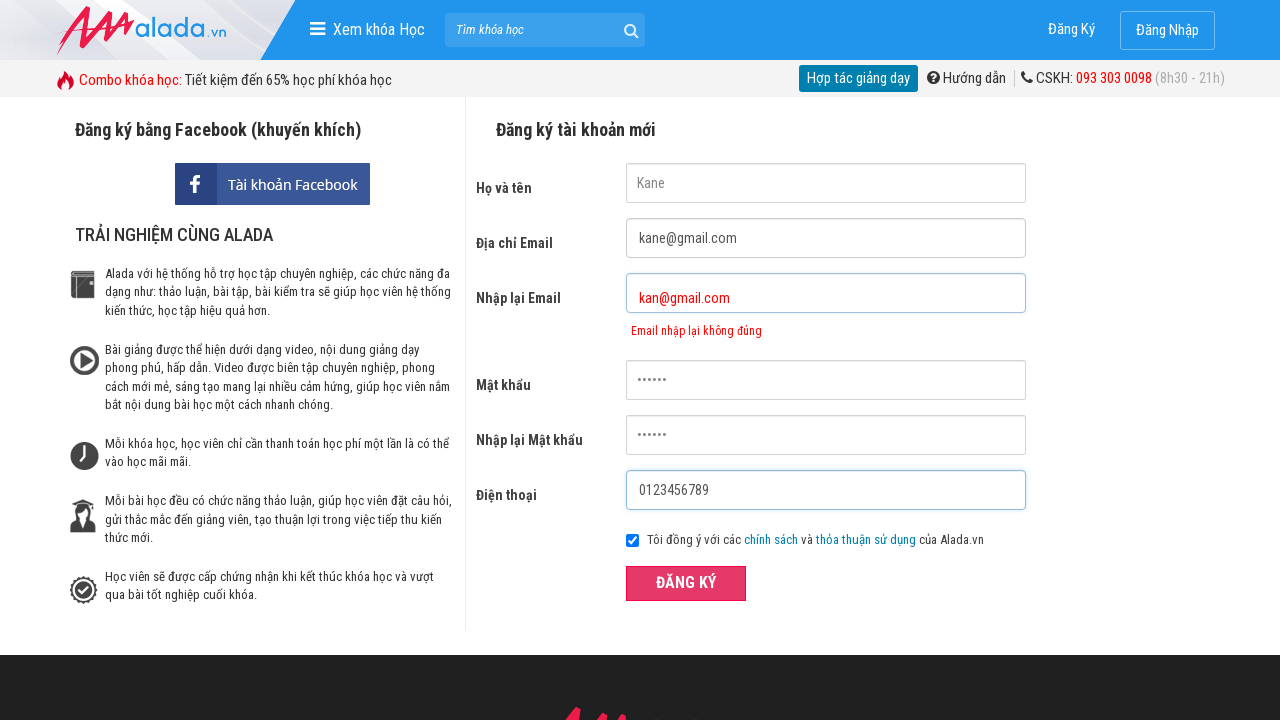

Email confirmation validation error message appeared
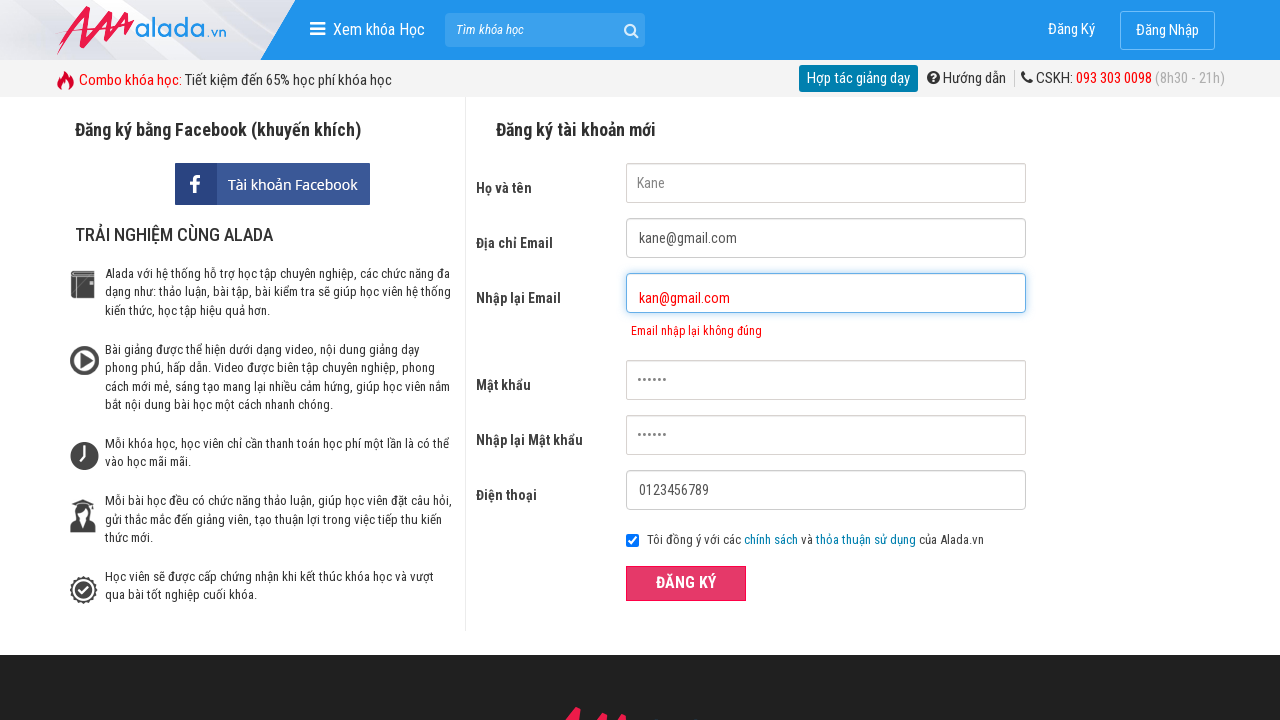

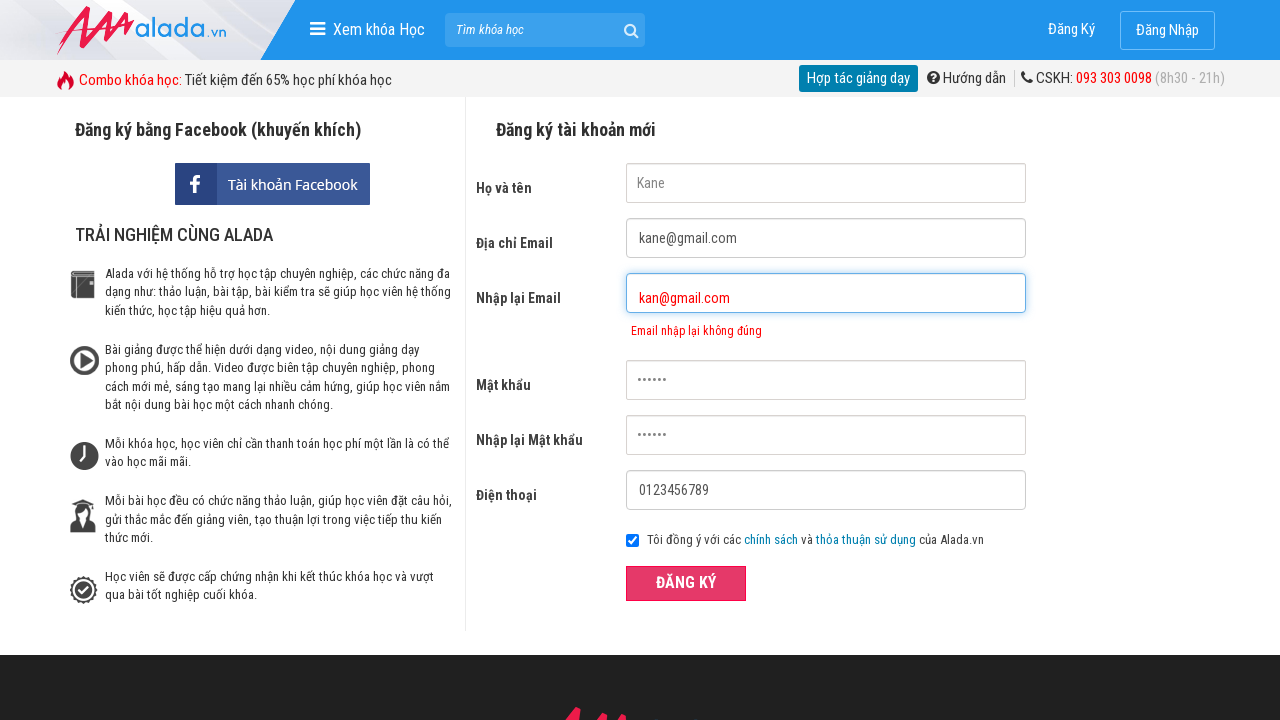